Tests simple alert dialog handling by clicking the alert button, accepting the dialog, and verifying the alert type and message.

Starting URL: https://testautomationpractice.blogspot.com/

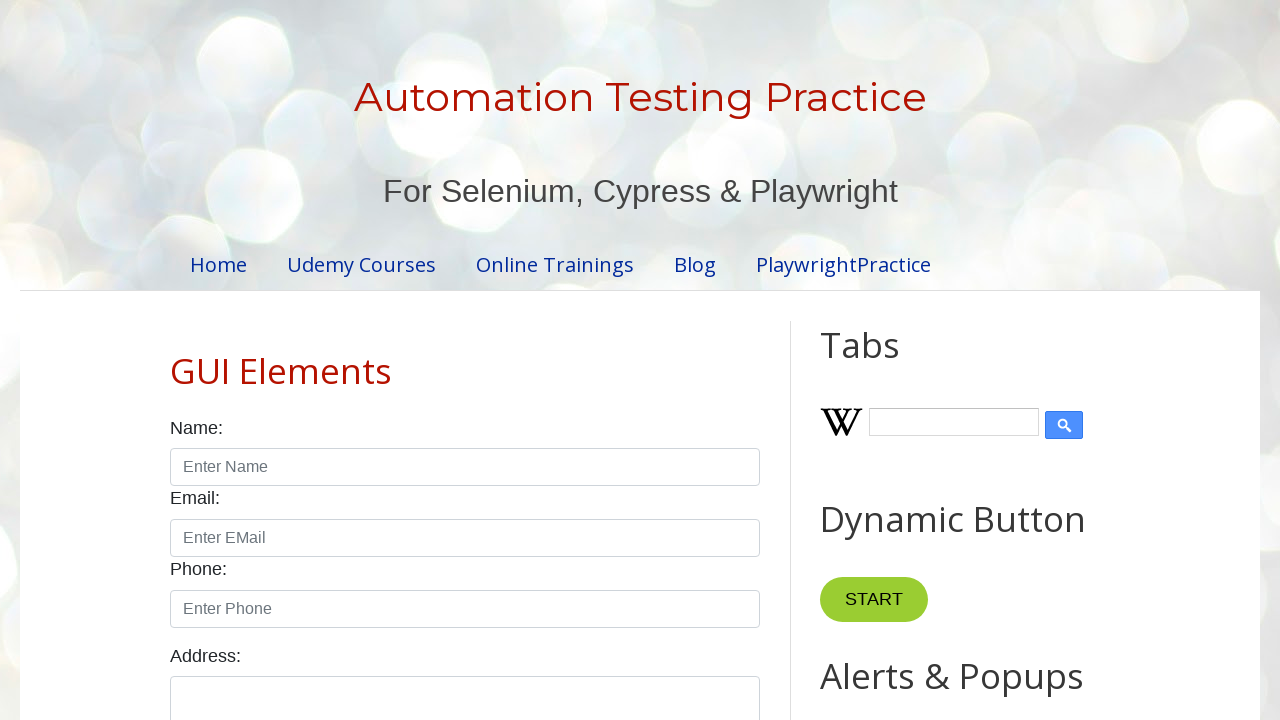

Set up dialog handler for alert dialogs
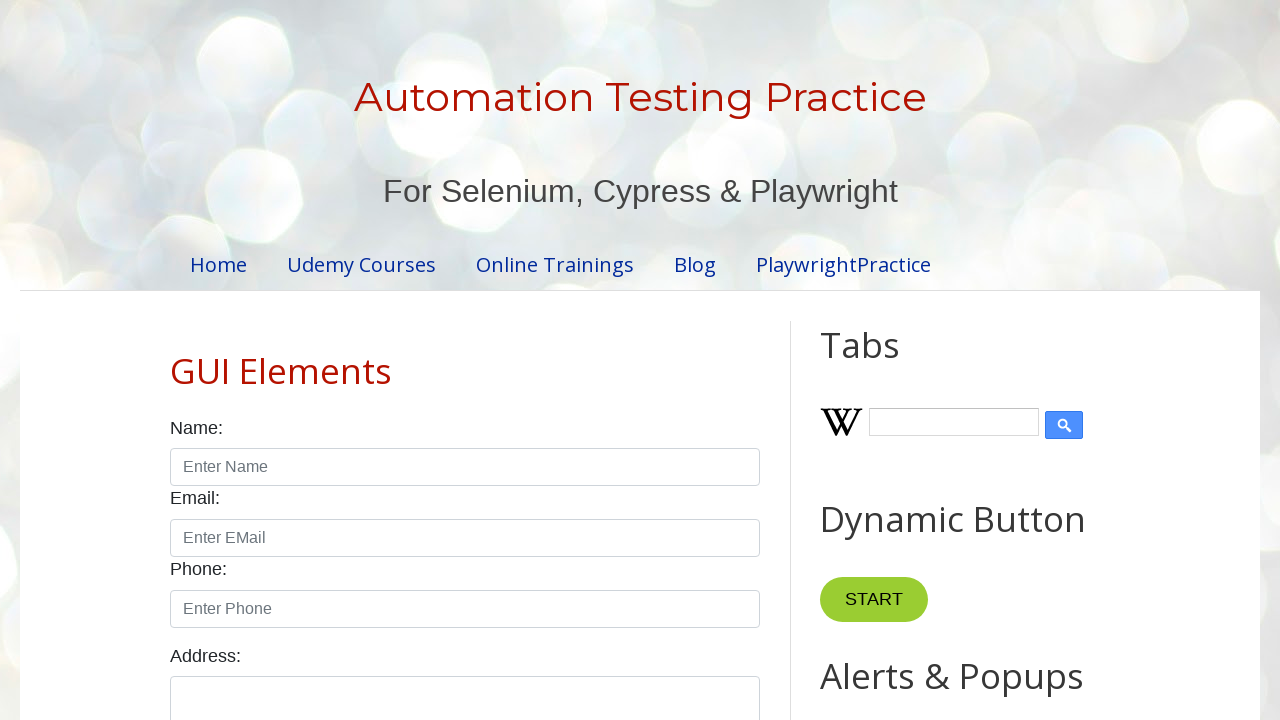

Clicked the Simple Alert button at (888, 361) on xpath=//button[@onclick='myFunctionAlert()']
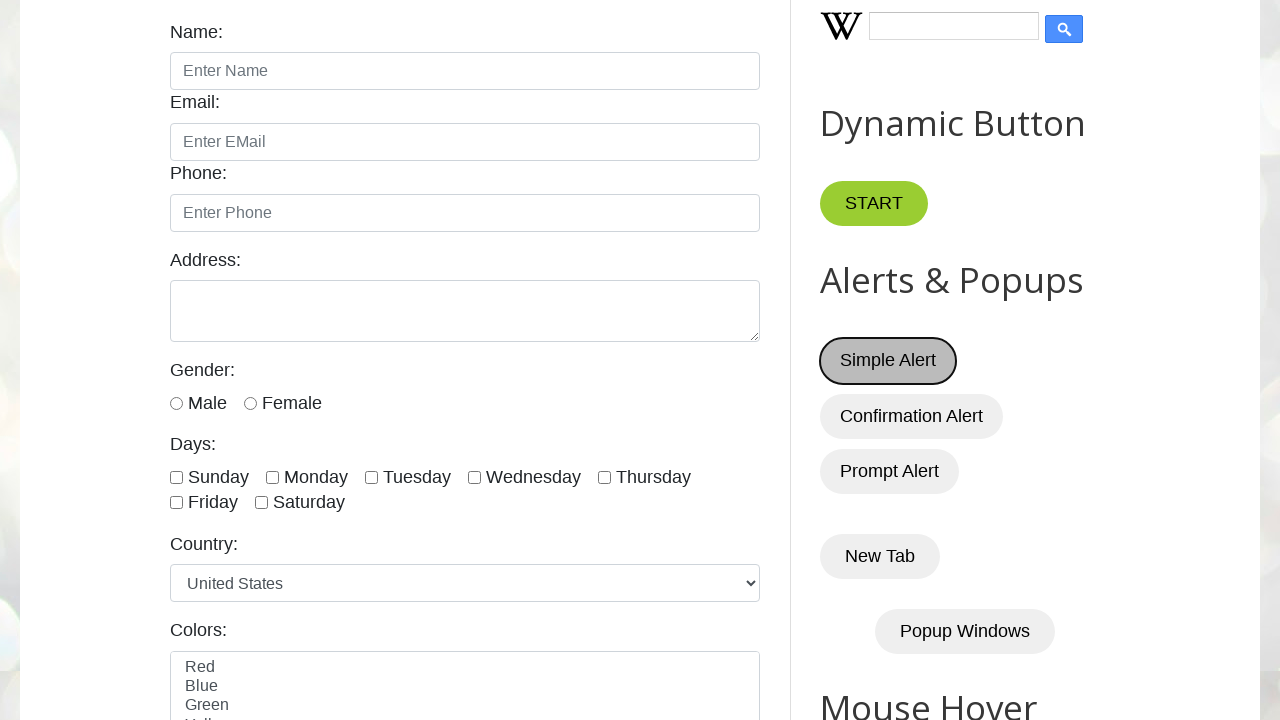

Waited for dialog to be processed
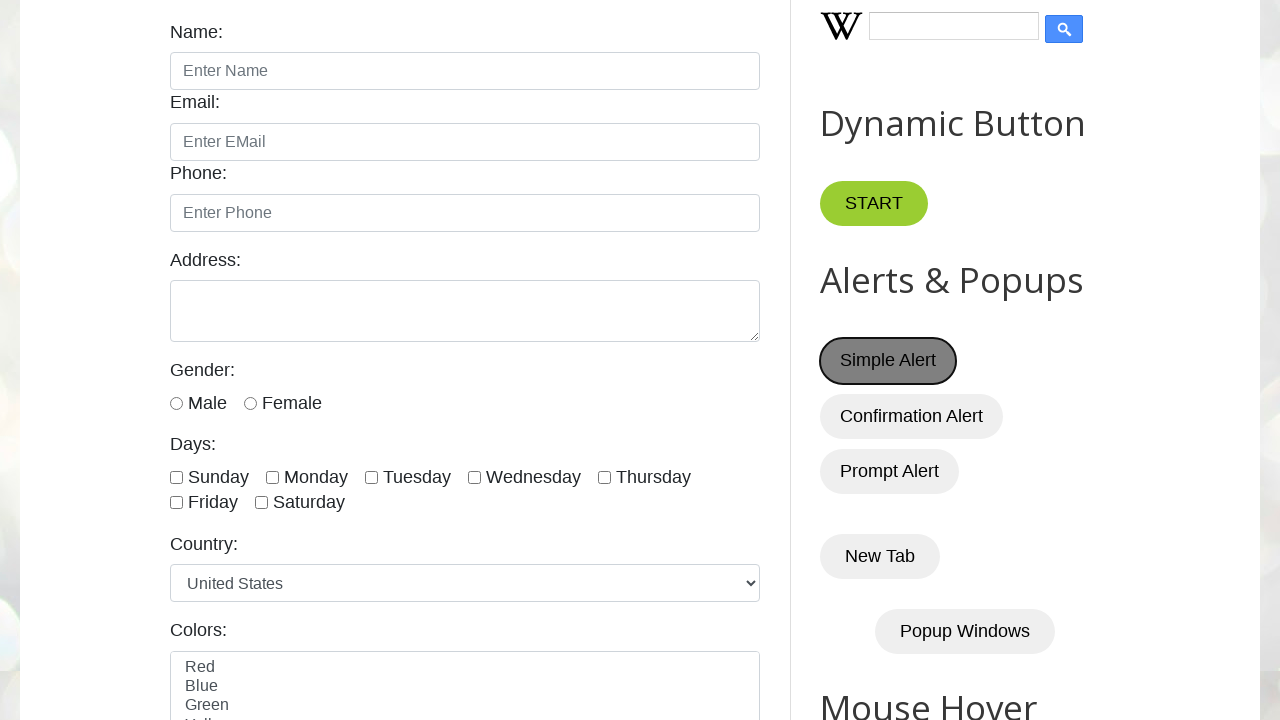

Accepted the alert dialog
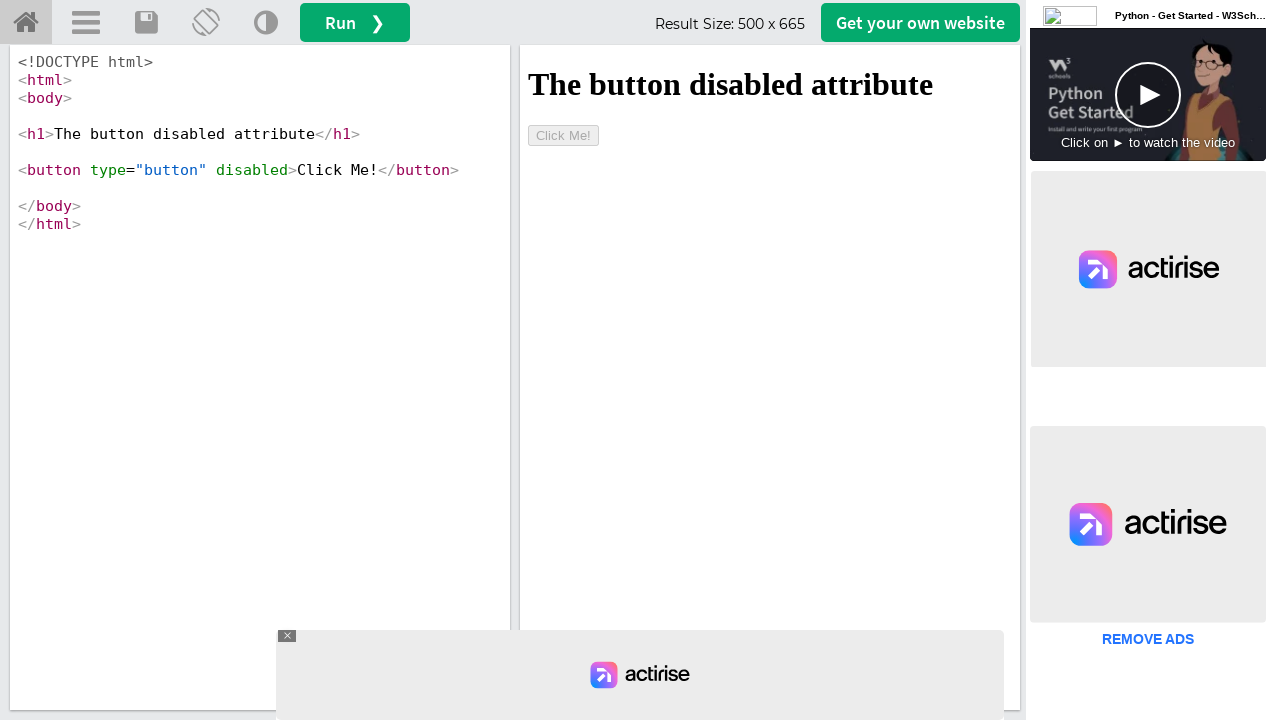

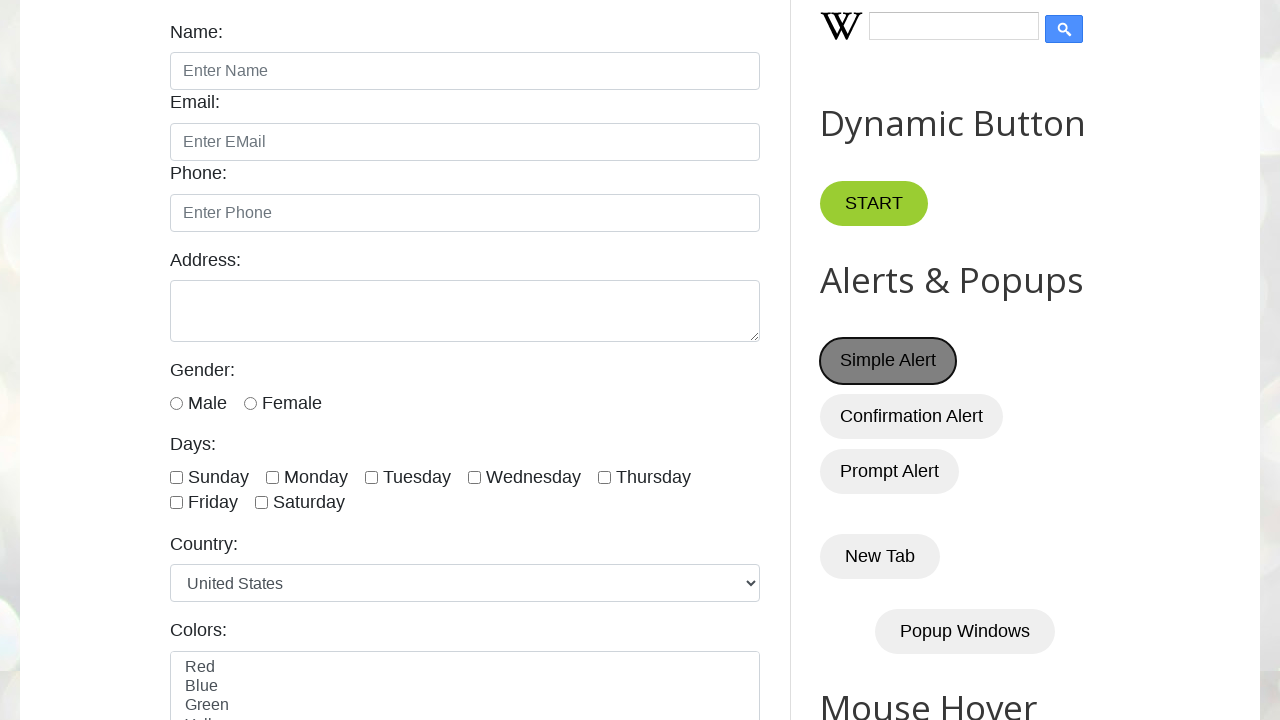